Tests static dropdown functionality on a practice page by selecting currency options using three different methods: by index, by visible text, and by value.

Starting URL: https://rahulshettyacademy.com/dropdownsPractise/

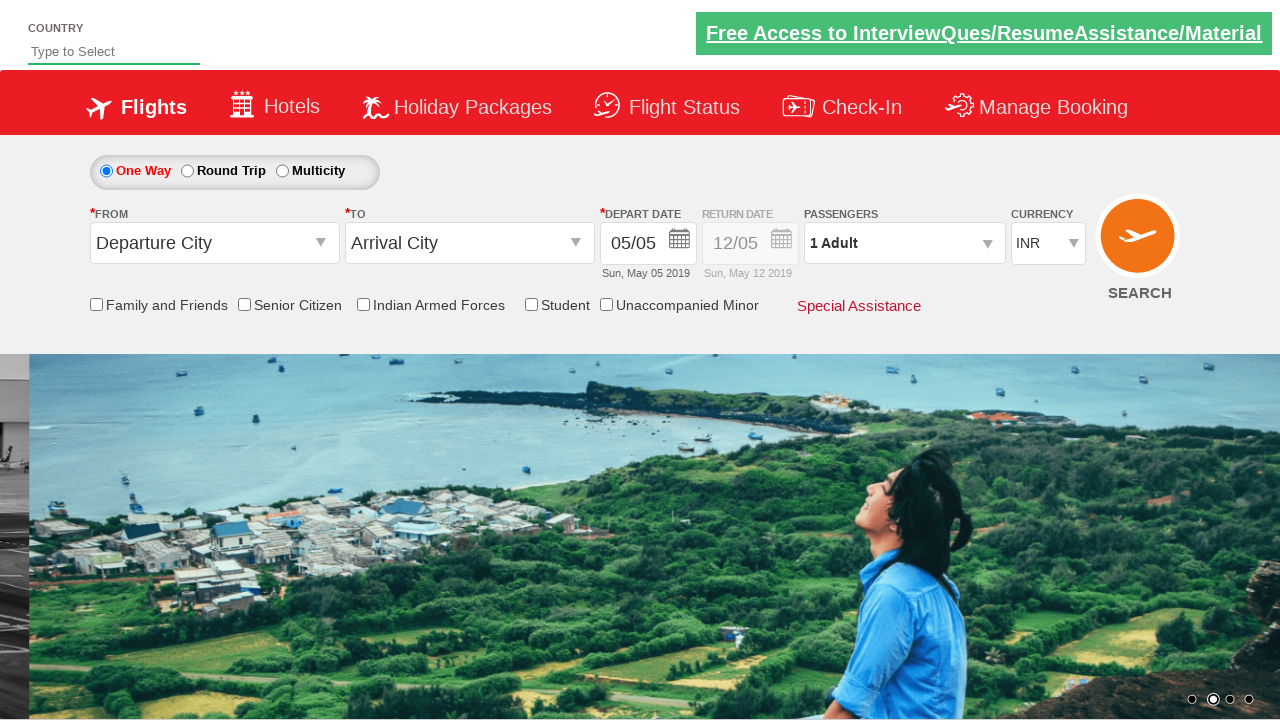

Waited for currency dropdown to be available
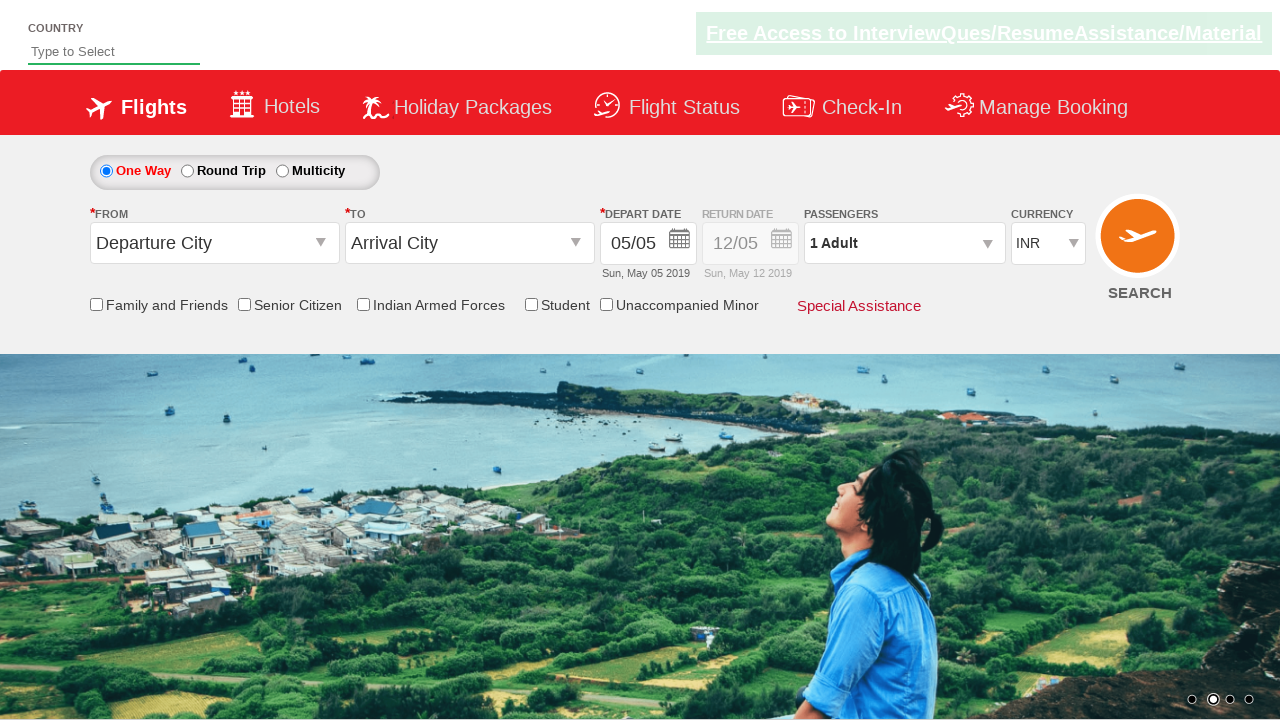

Selected dropdown option by index 3 (4th option) on #ctl00_mainContent_DropDownListCurrency
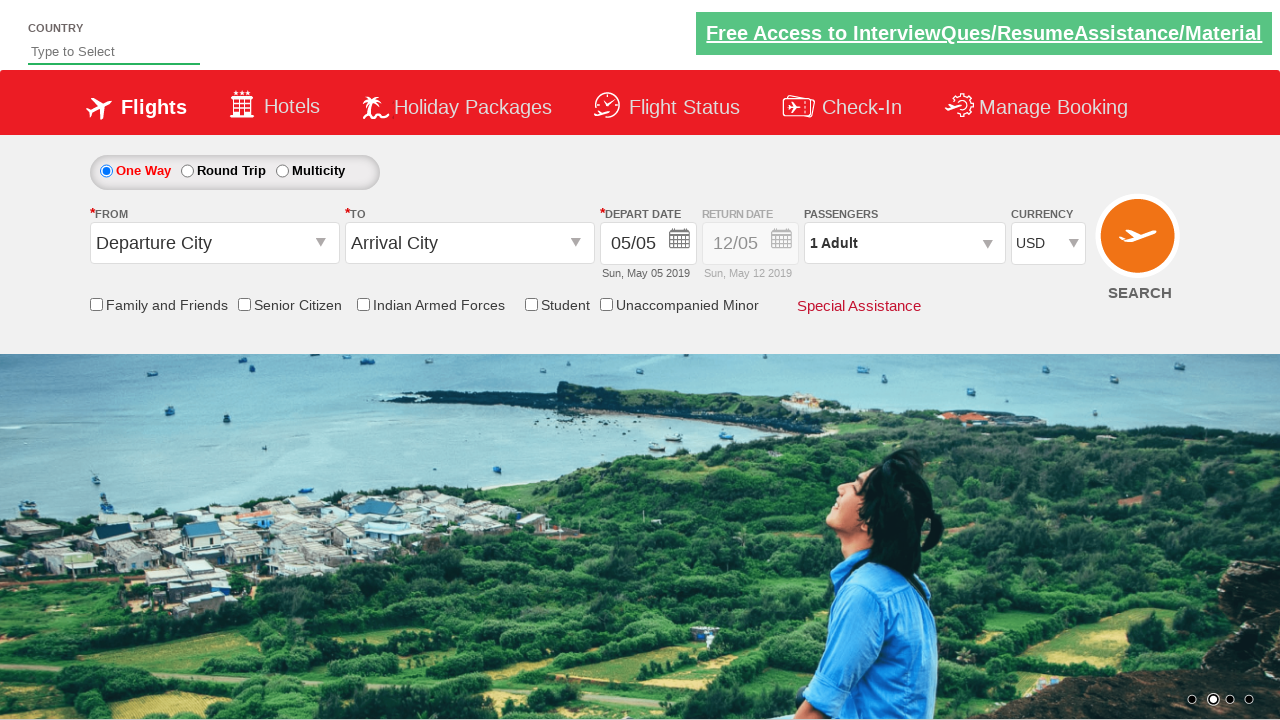

Selected dropdown option by visible text 'AED' on #ctl00_mainContent_DropDownListCurrency
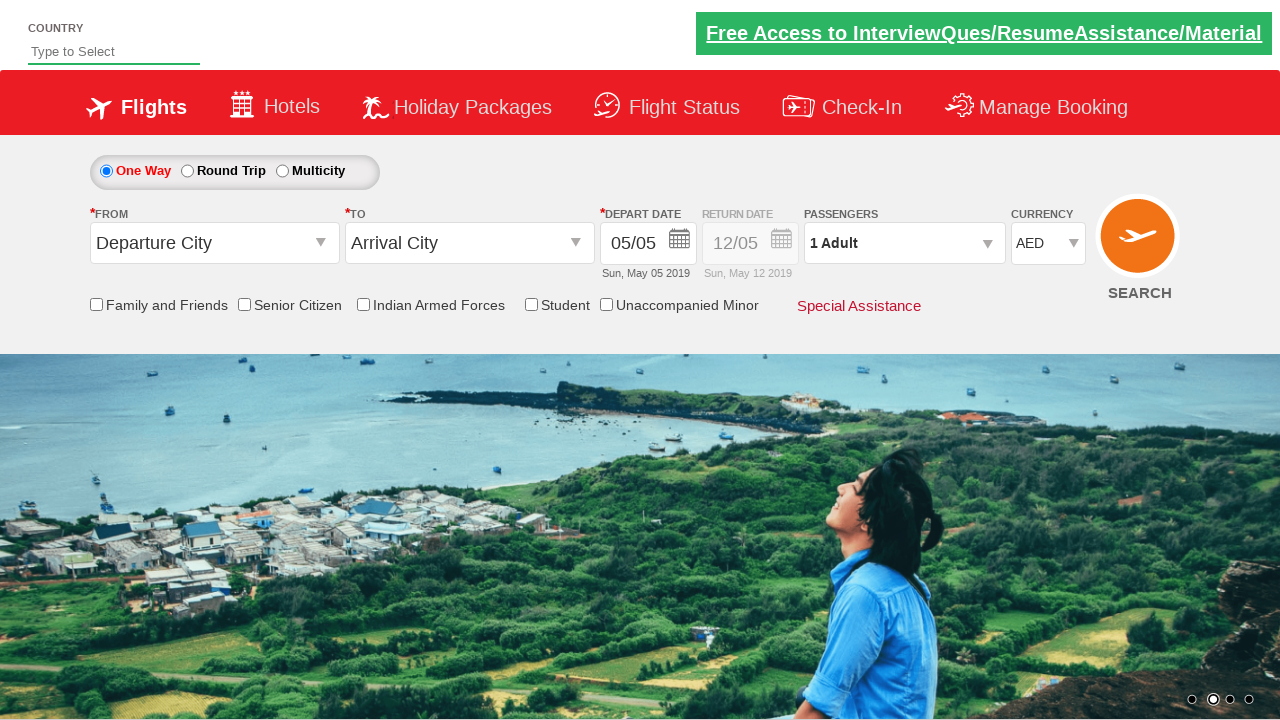

Selected dropdown option by value 'INR' on #ctl00_mainContent_DropDownListCurrency
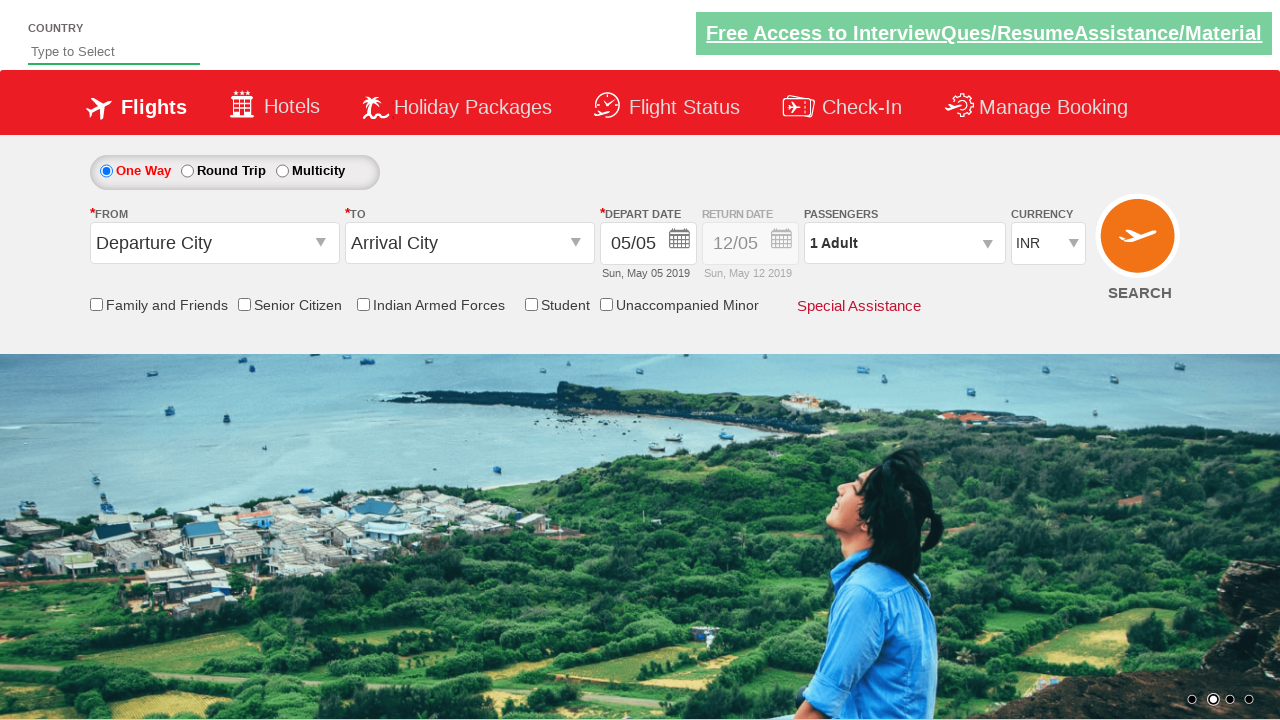

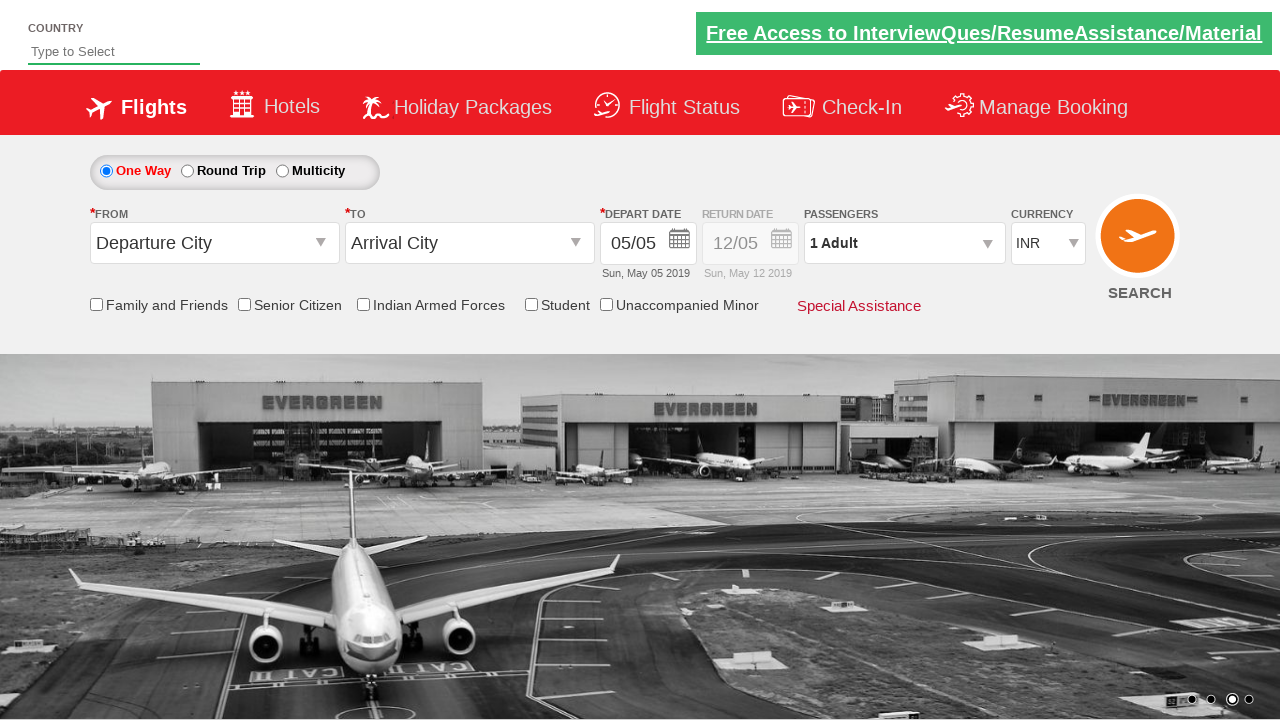